Solves a math captcha by calculating a value from an element on the page, filling the answer, selecting checkboxes and radio buttons, then submitting the form

Starting URL: http://suninjuly.github.io/math.html

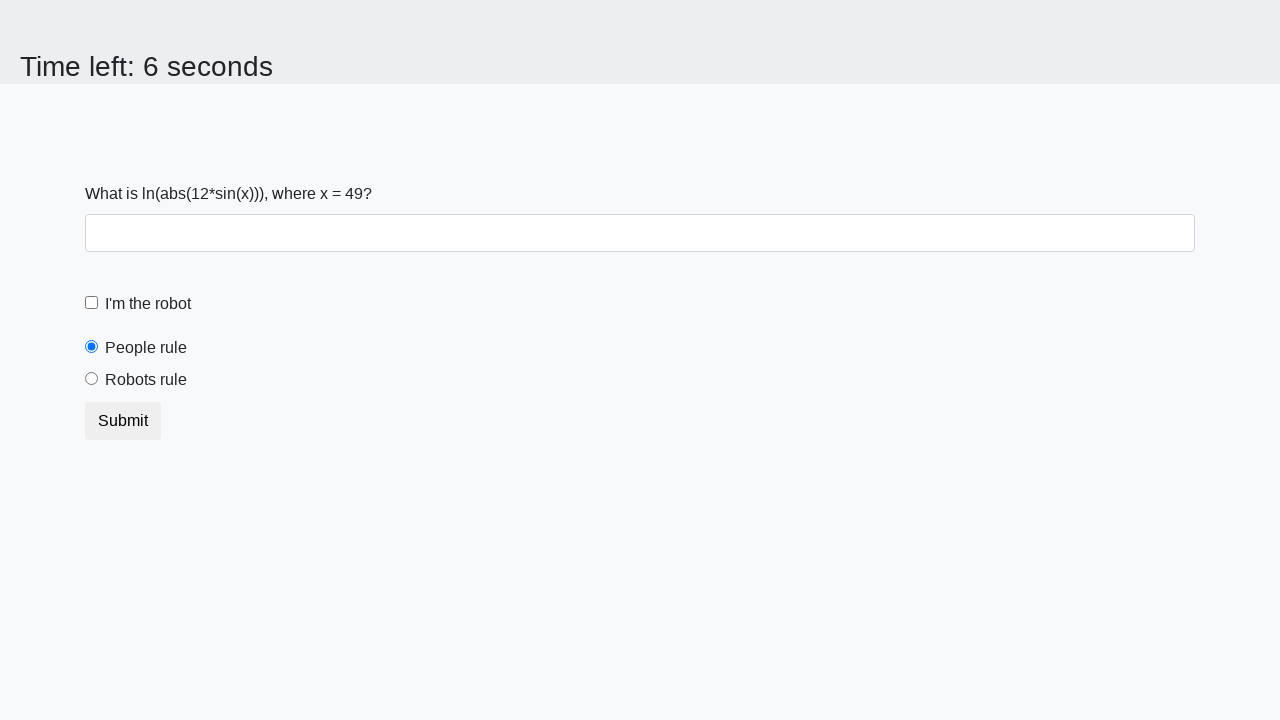

Located the input value element
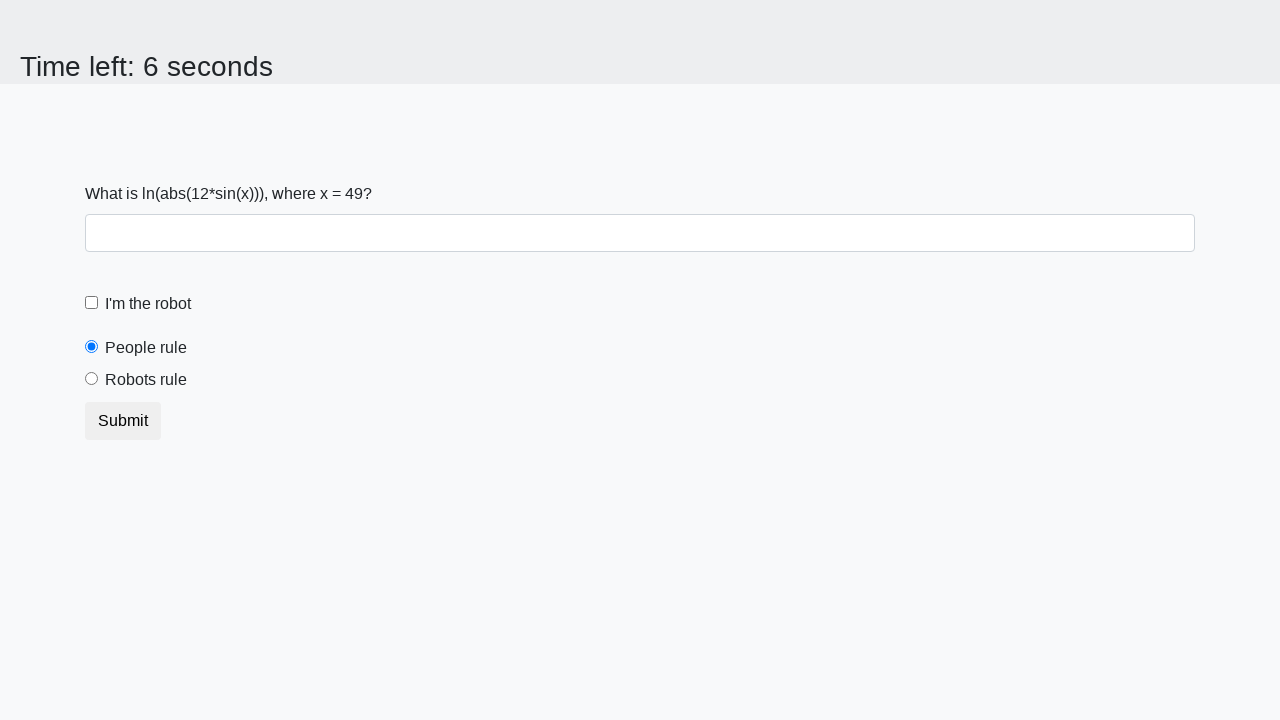

Extracted X value from element
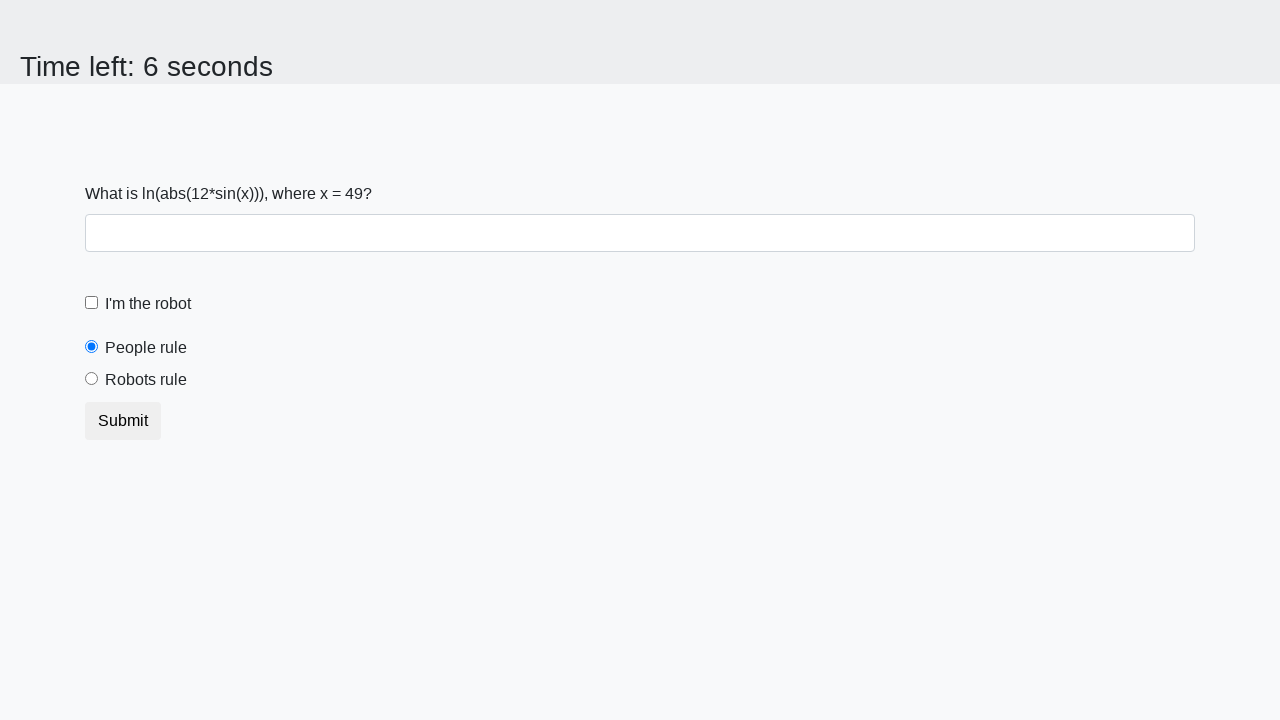

Calculated math captcha result: 2.437555734799846
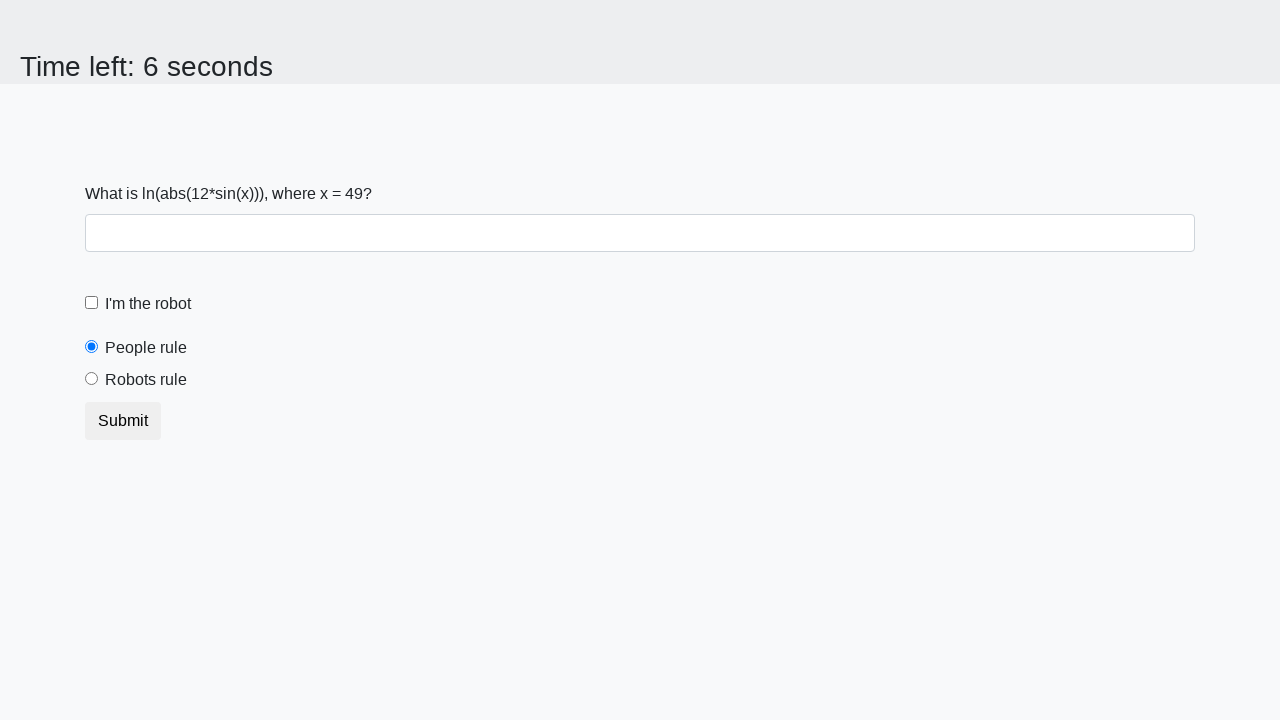

Filled answer field with calculated value on input#answer
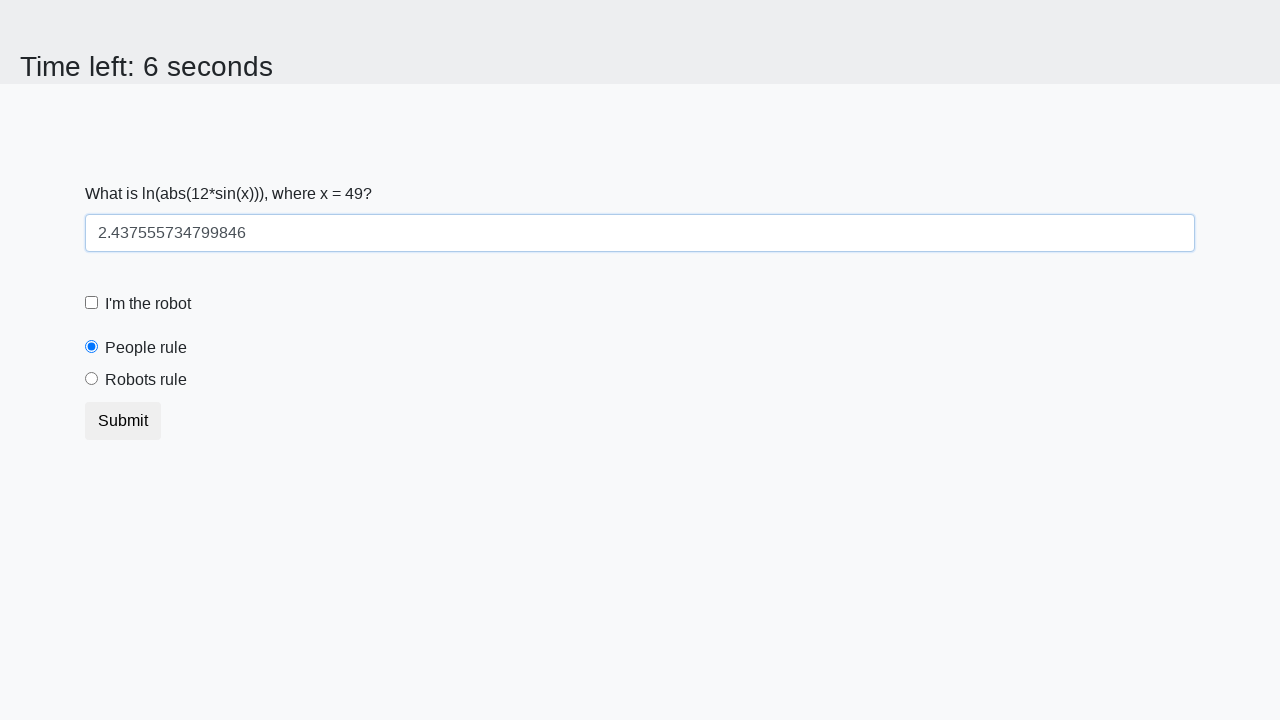

Checked the robot checkbox at (92, 303) on input#robotCheckbox
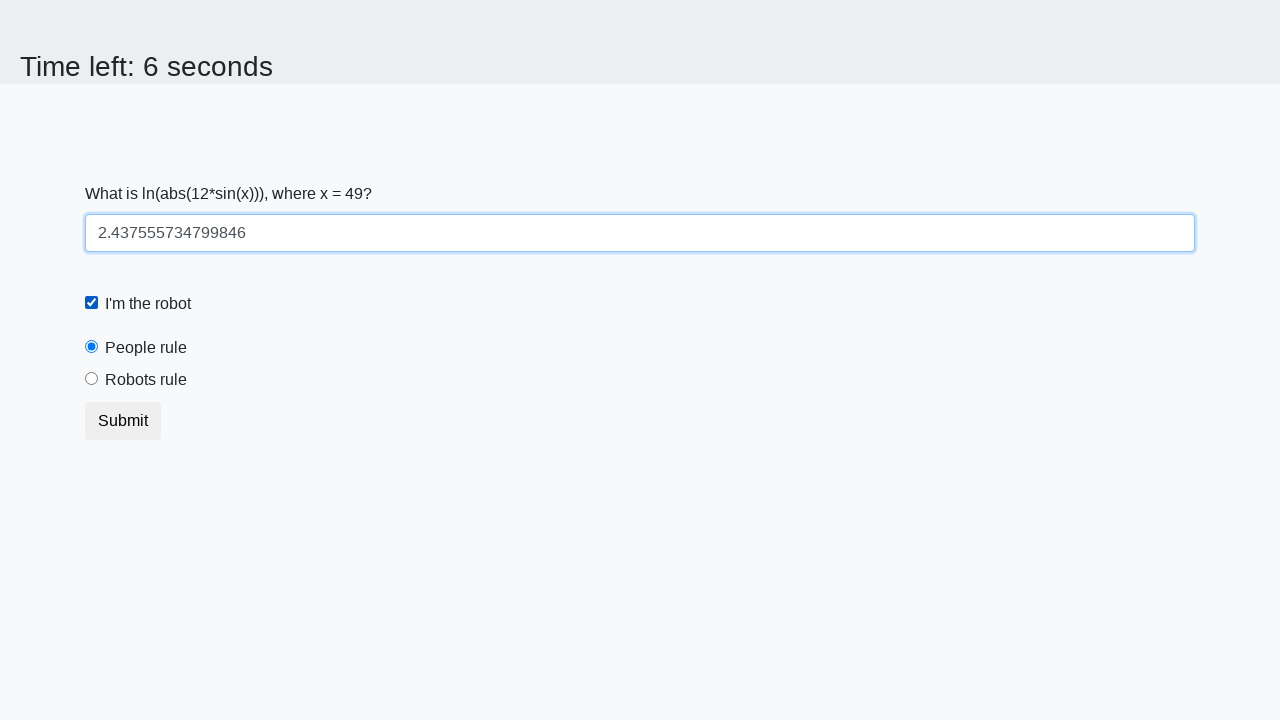

Selected the Robots rule radio button at (92, 379) on input#robotsRule
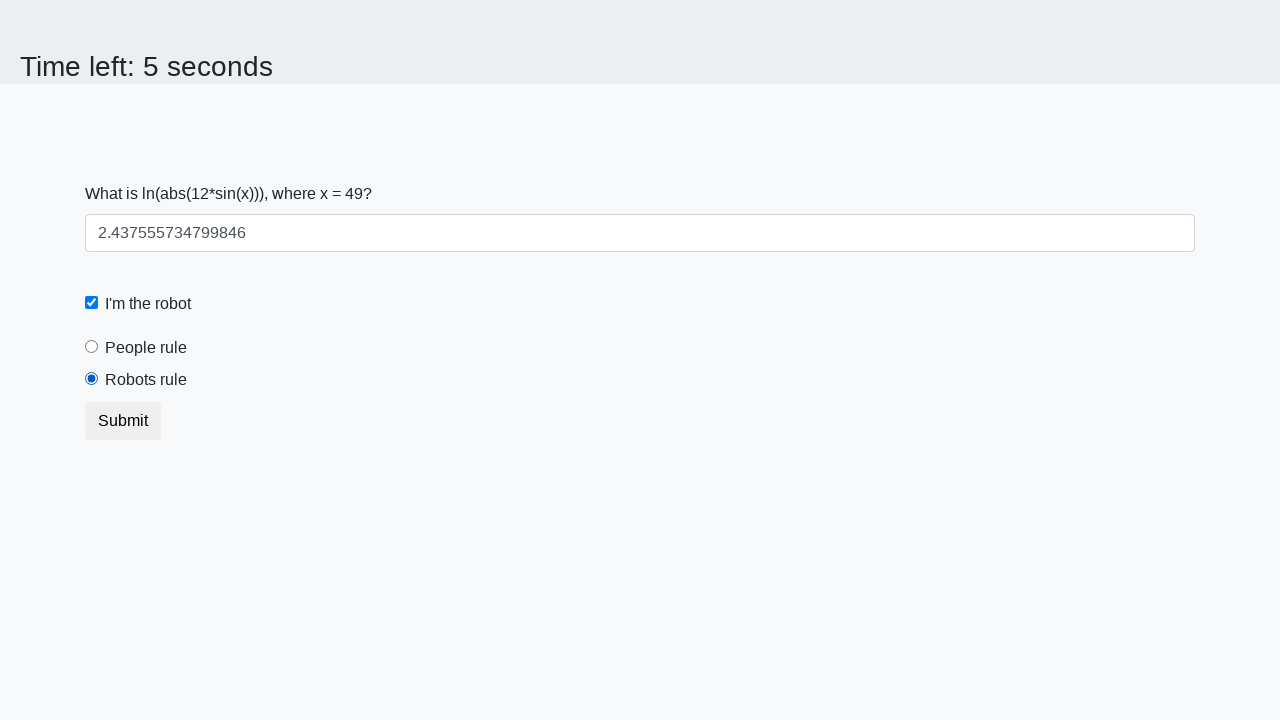

Clicked submit button at (123, 421) on button.btn.btn-default
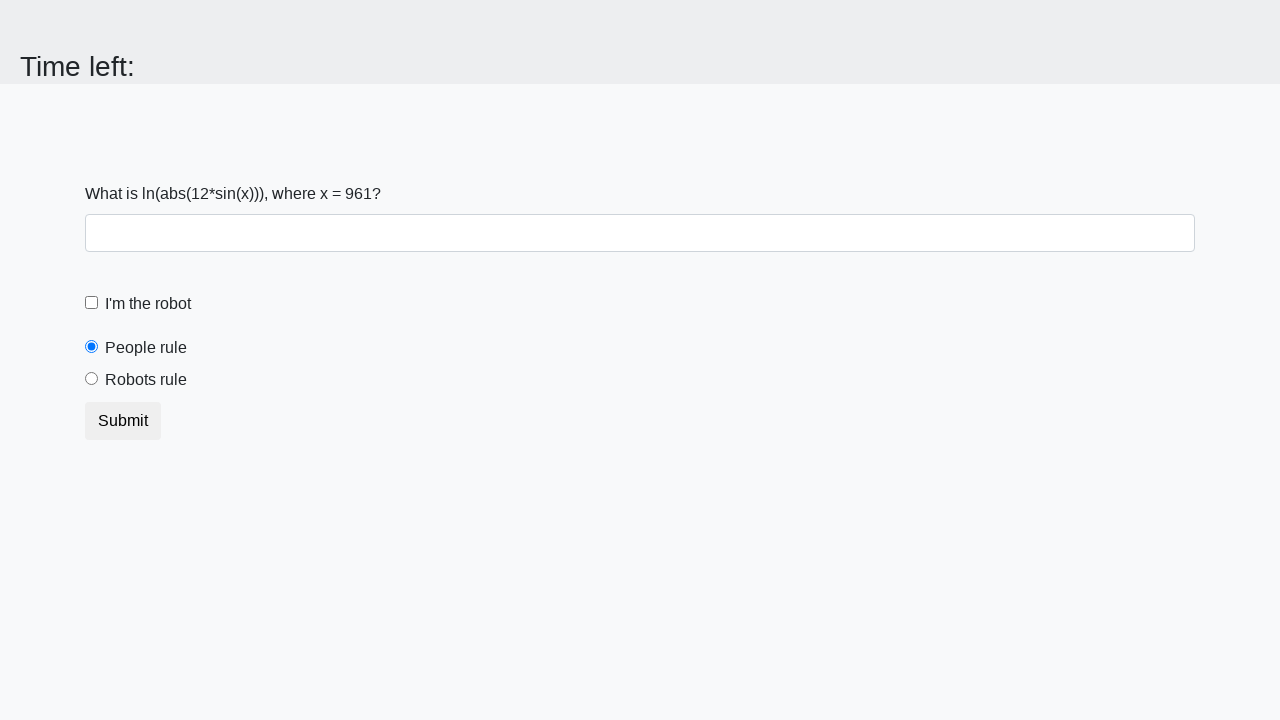

Set up dialog handler to accept alerts
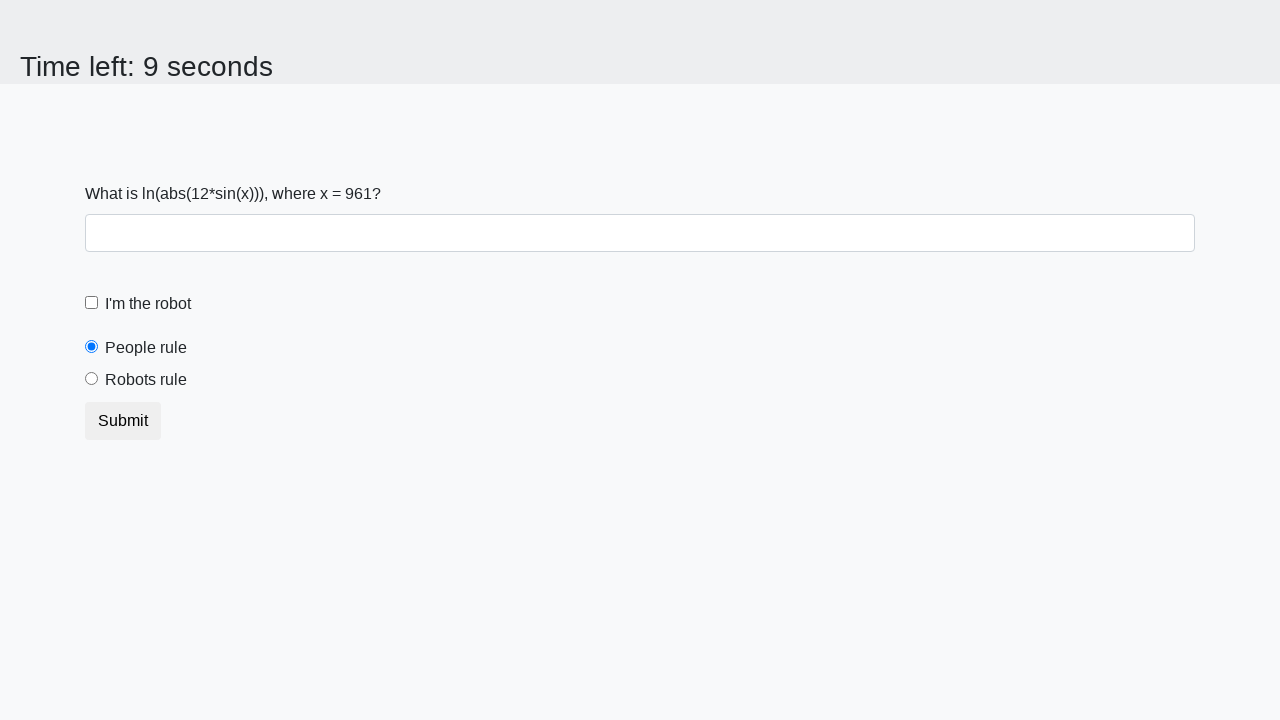

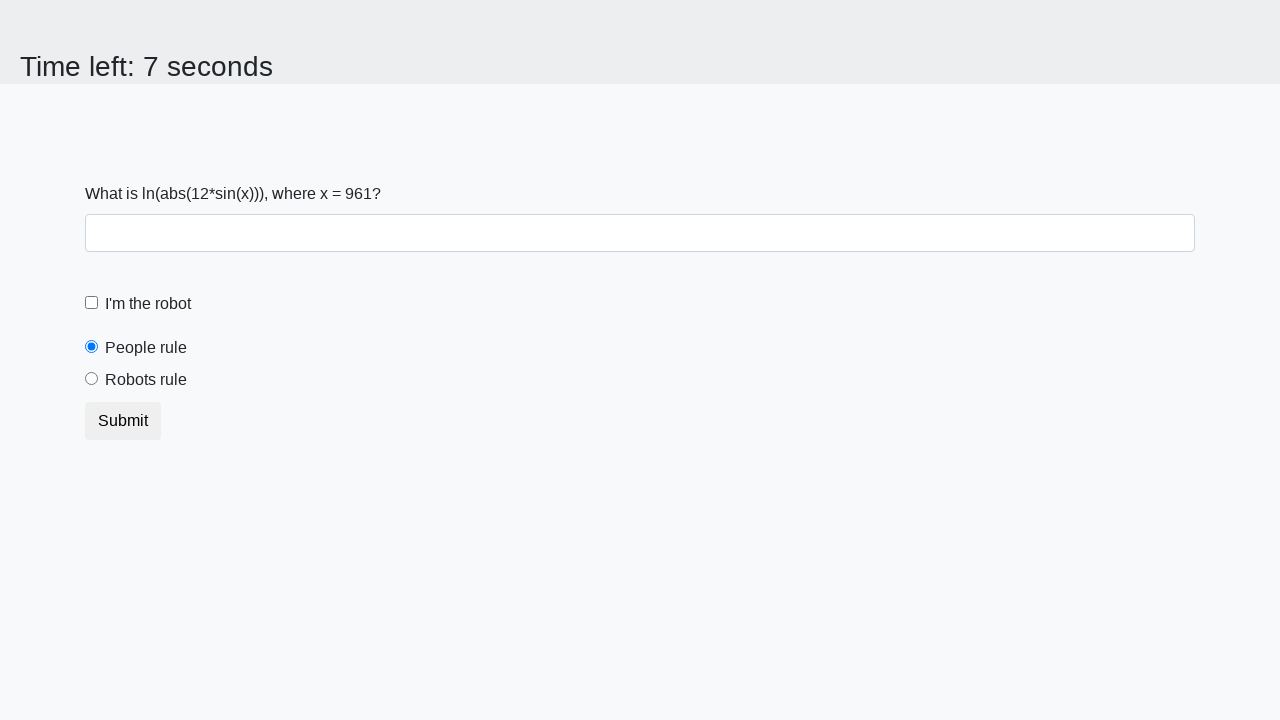